Clicks the Olympic sports button and verifies the question prompt appears

Starting URL: https://neuronpedia.org/gemma-scope#analyze

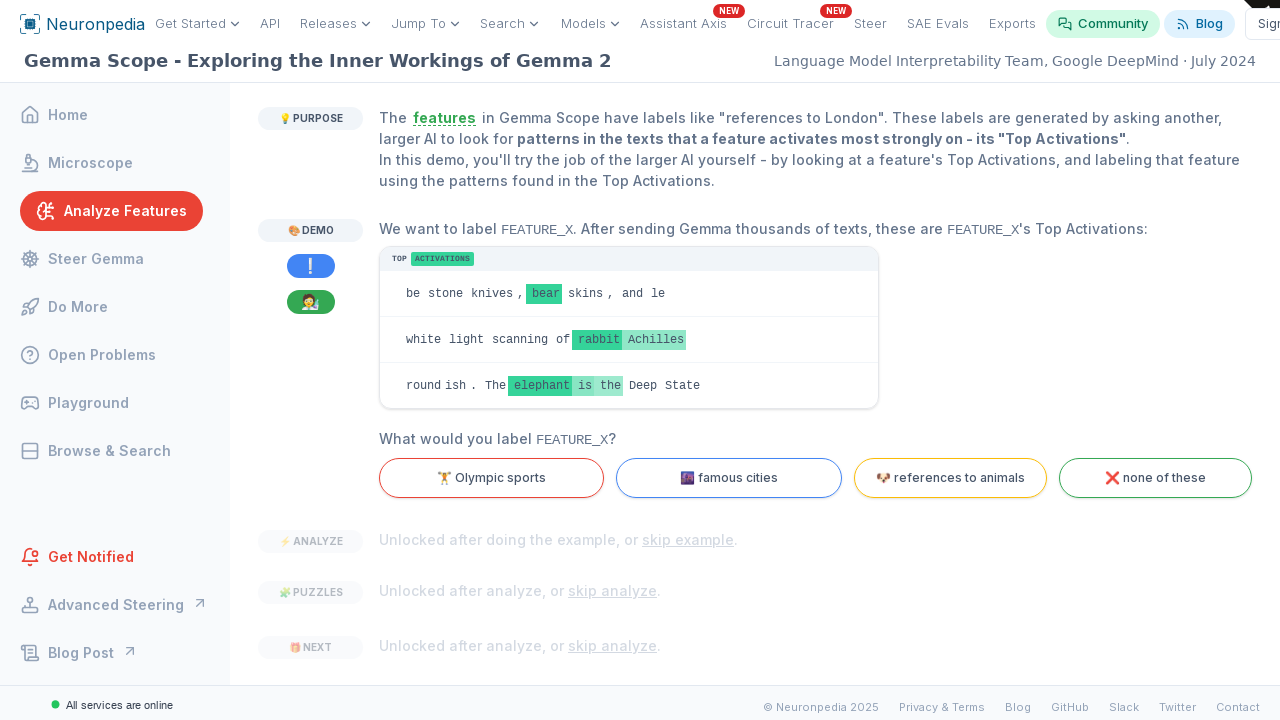

Clicked the Olympic sports button at (492, 478) on internal:text="Olympic sports"i
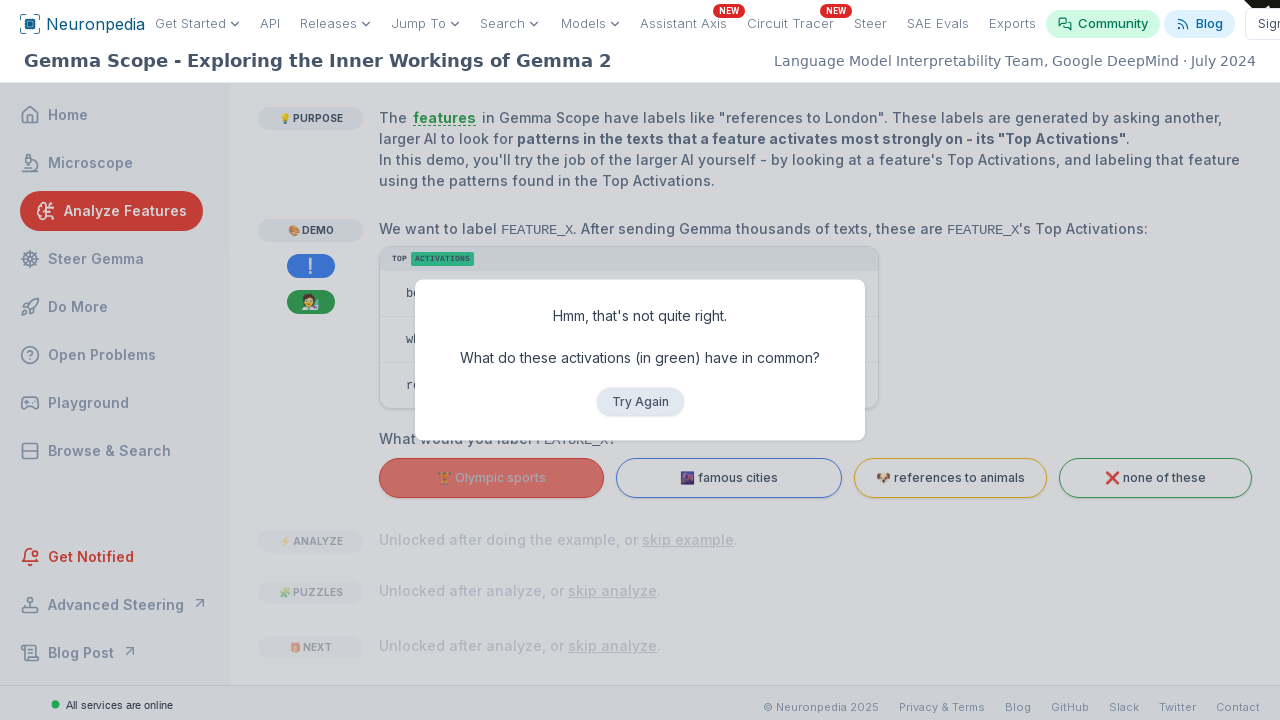

Question prompt appeared: 'What do these activations (in green) have in common?'
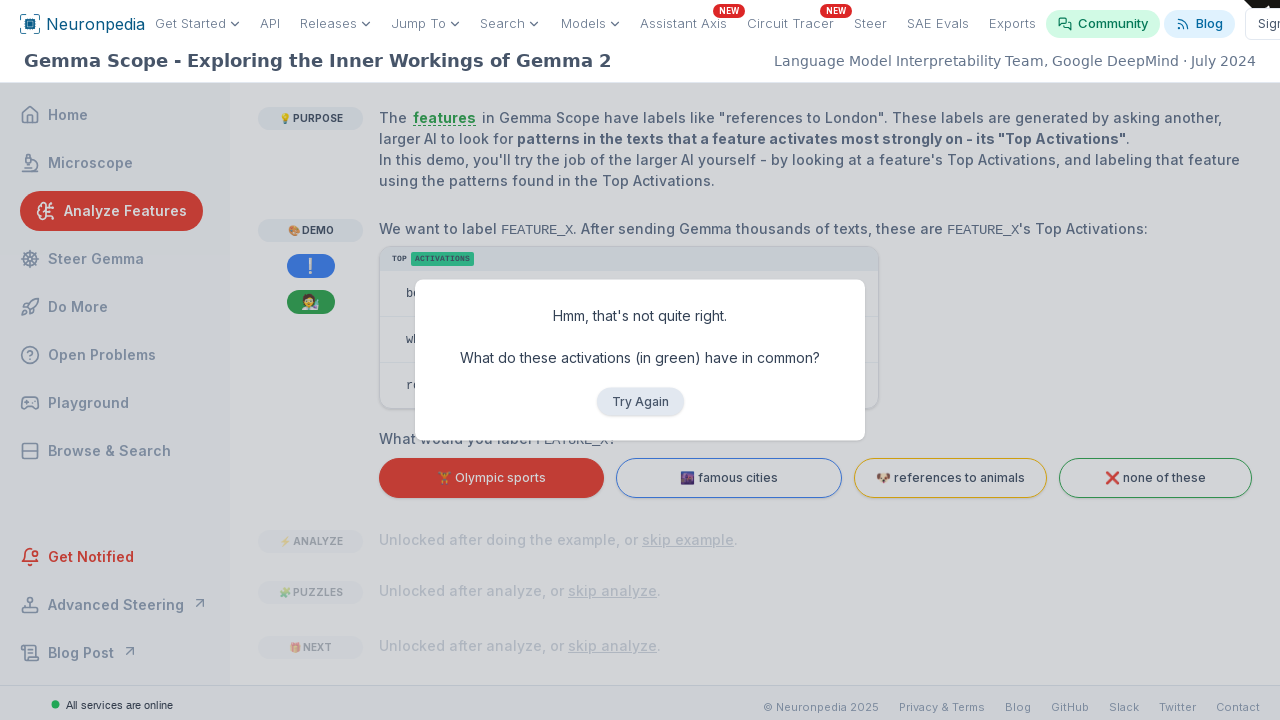

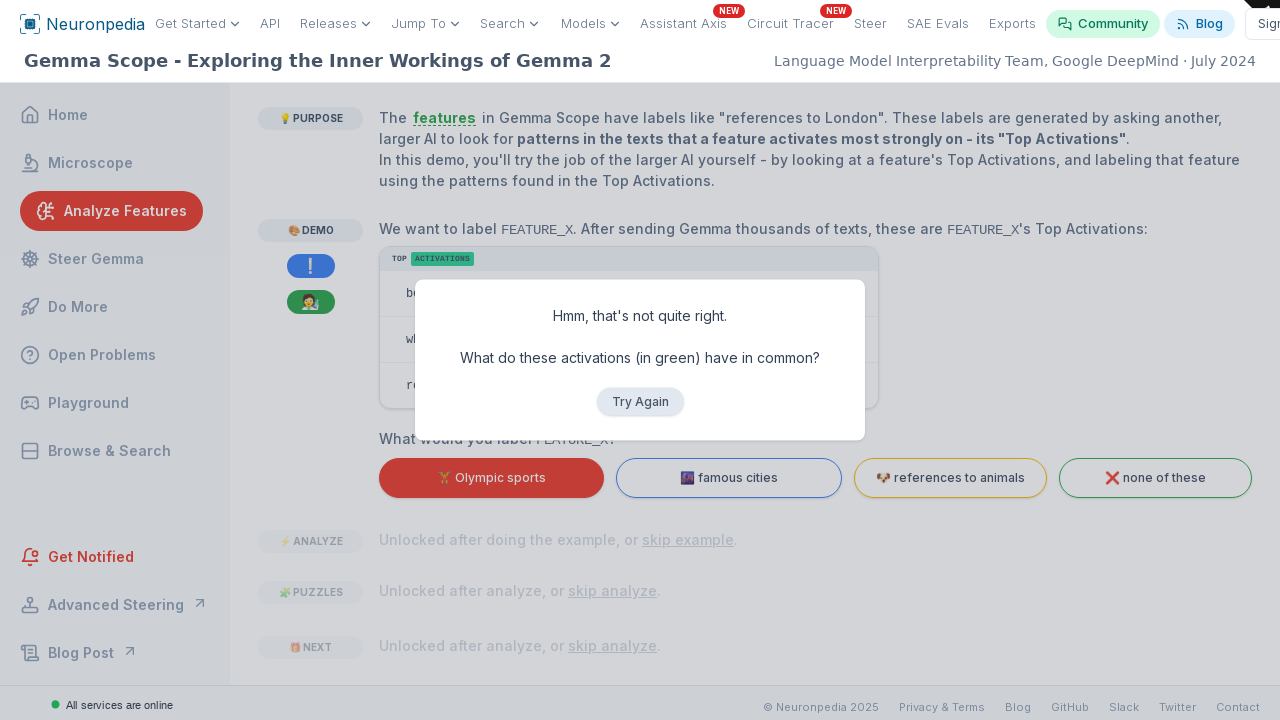